Tests handling a new tab that opens when clicking a link with target="_blank"

Starting URL: https://opensource-demo.orangehrmlive.com/web/index.php/auth/login

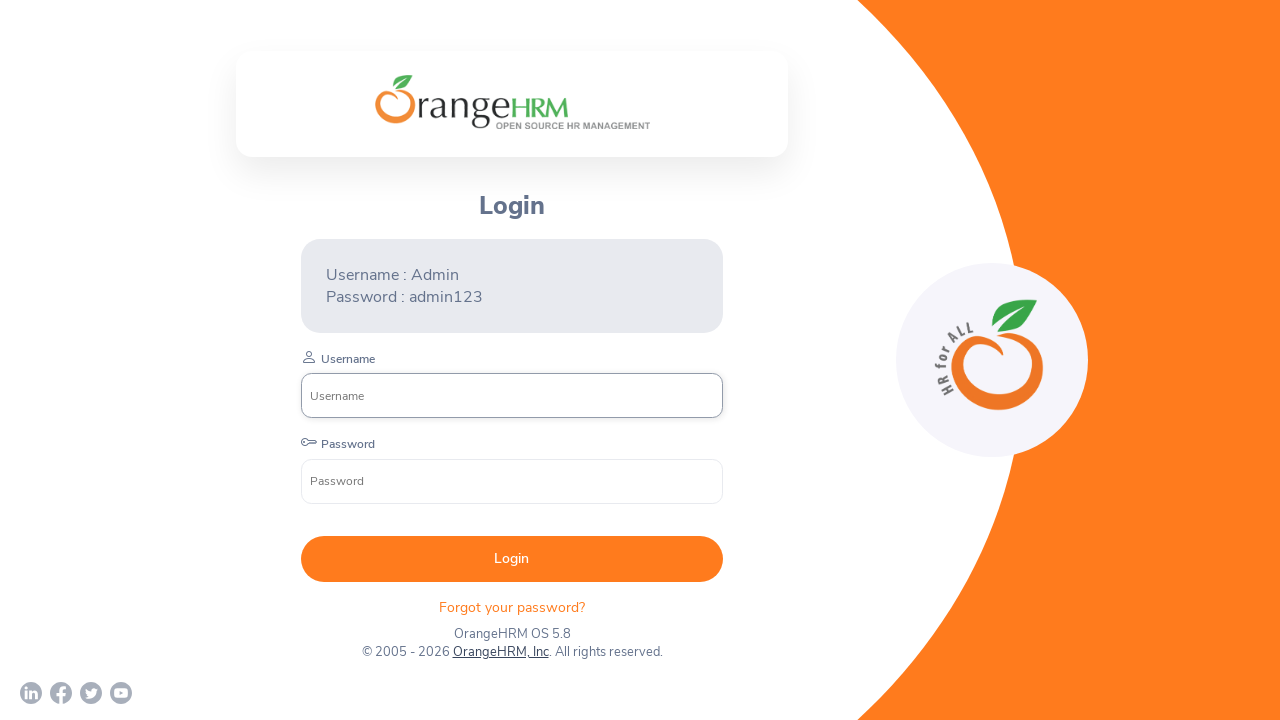

Clicked OrangeHRM, Inc link and new tab opened at (500, 652) on xpath=//a[normalize-space()='OrangeHRM, Inc']
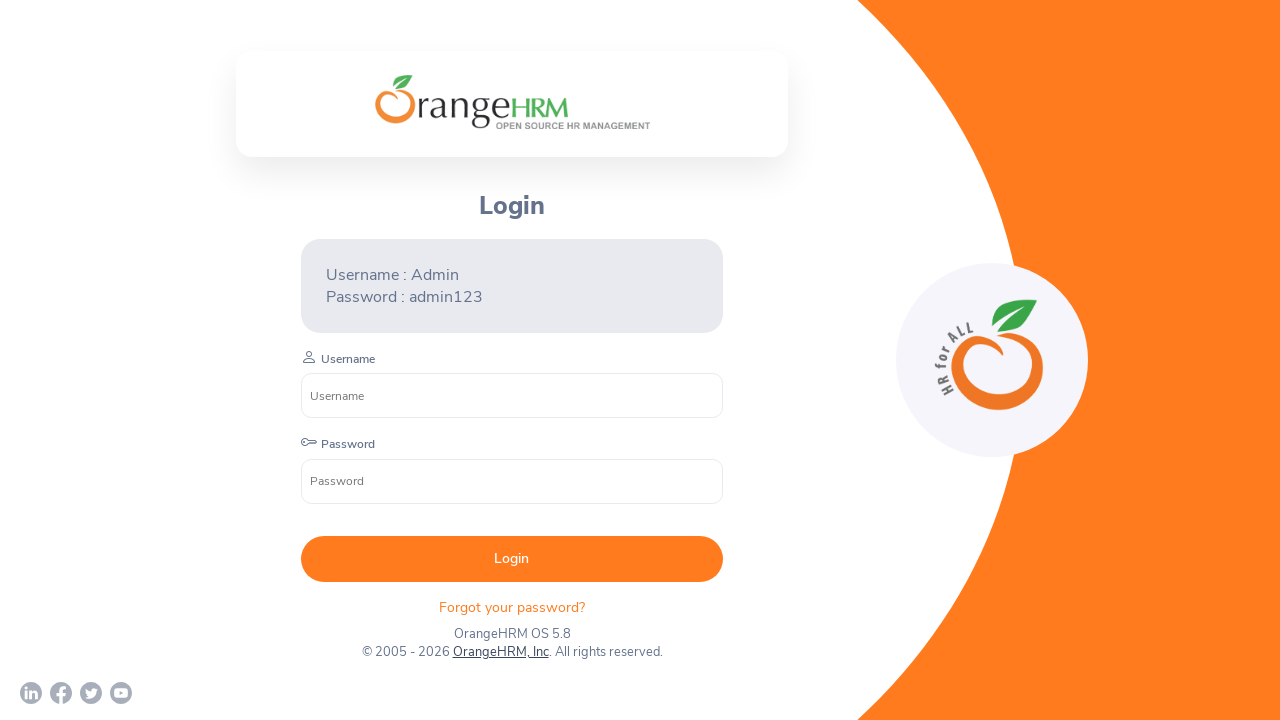

New tab finished loading
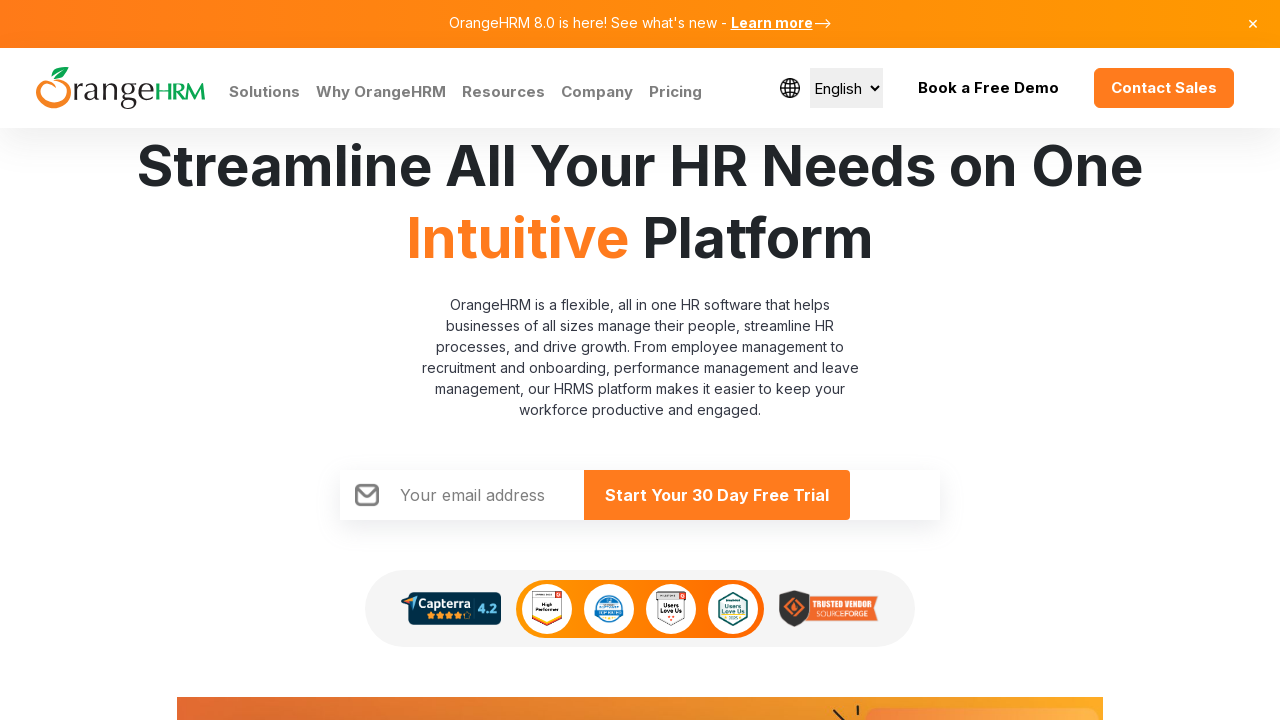

Filled email field in new tab with 'testuser@example.com' on //input[@id='Form_submitForm_EmailHomePage']
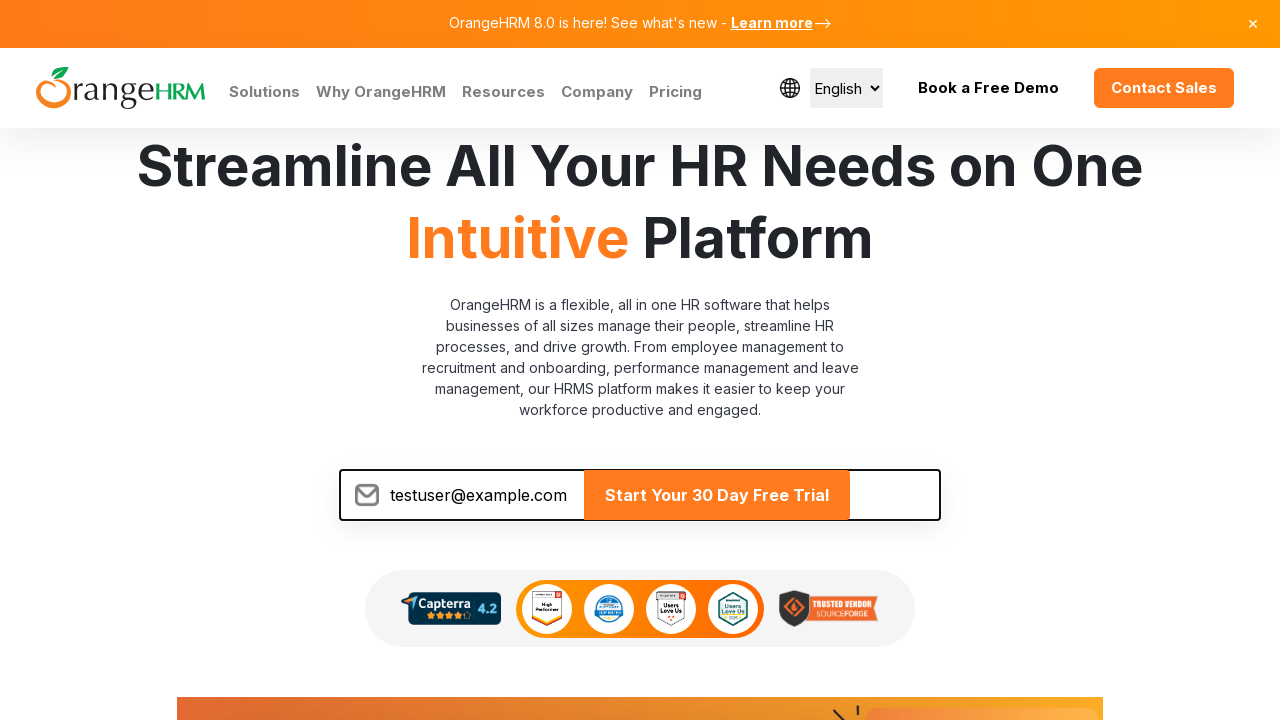

Switched back to parent tab
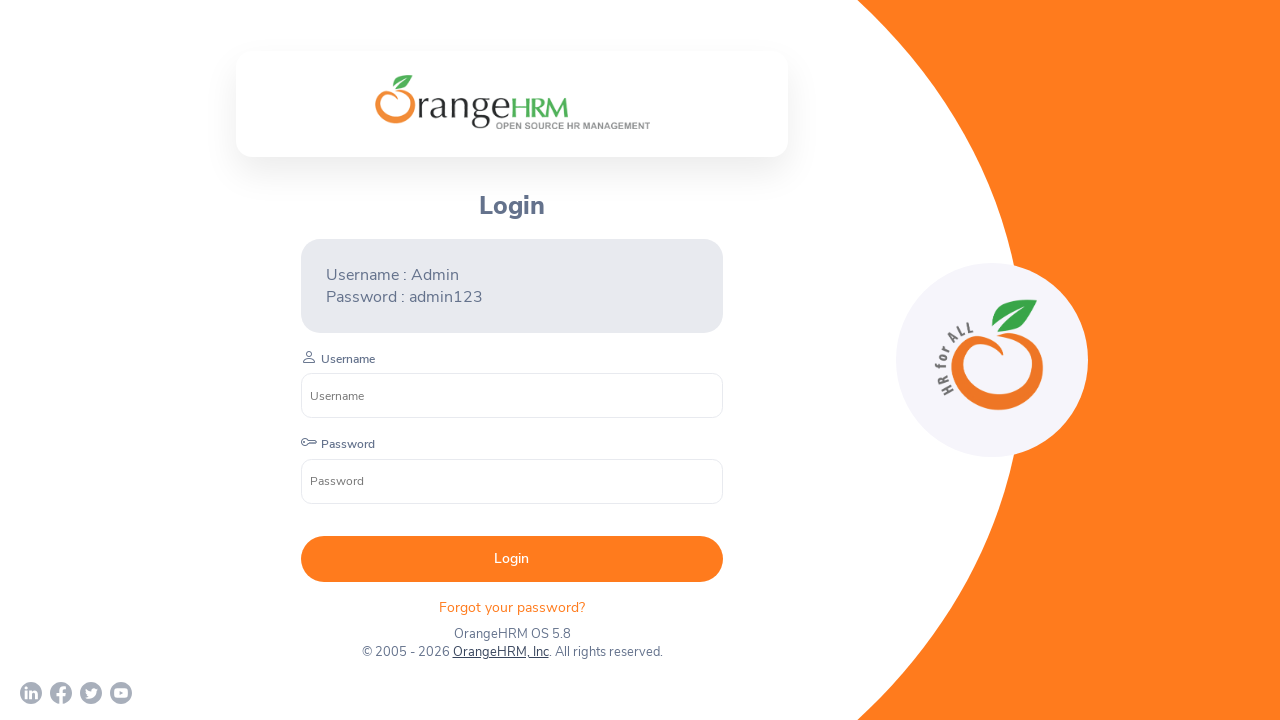

Filled username field with 'testuser123' in parent tab on //input[@placeholder='Username']
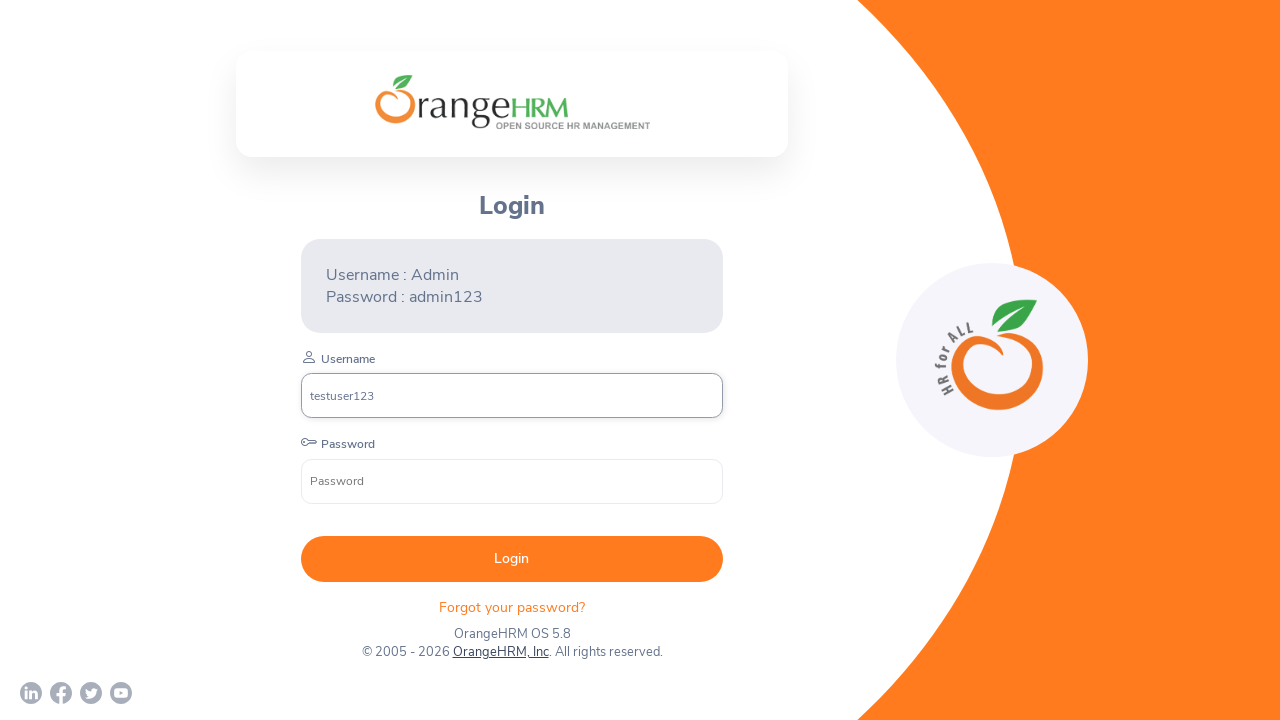

Switched to new tab
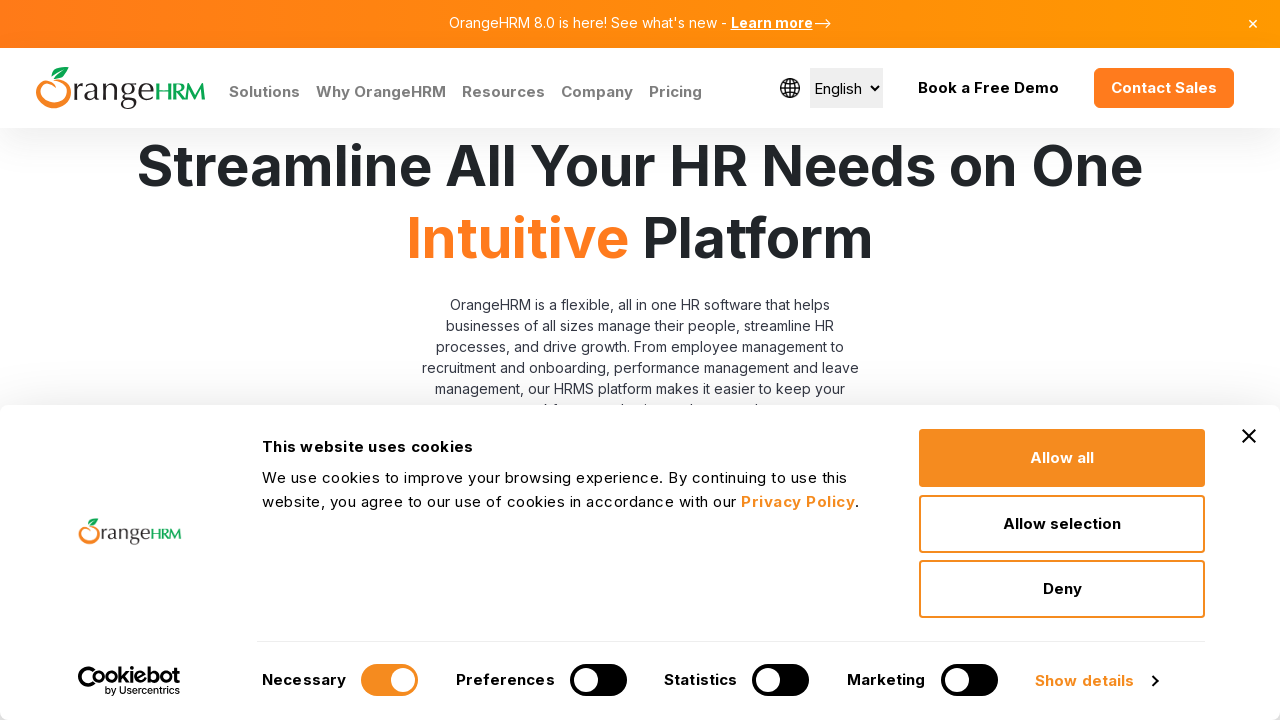

Closed new tab
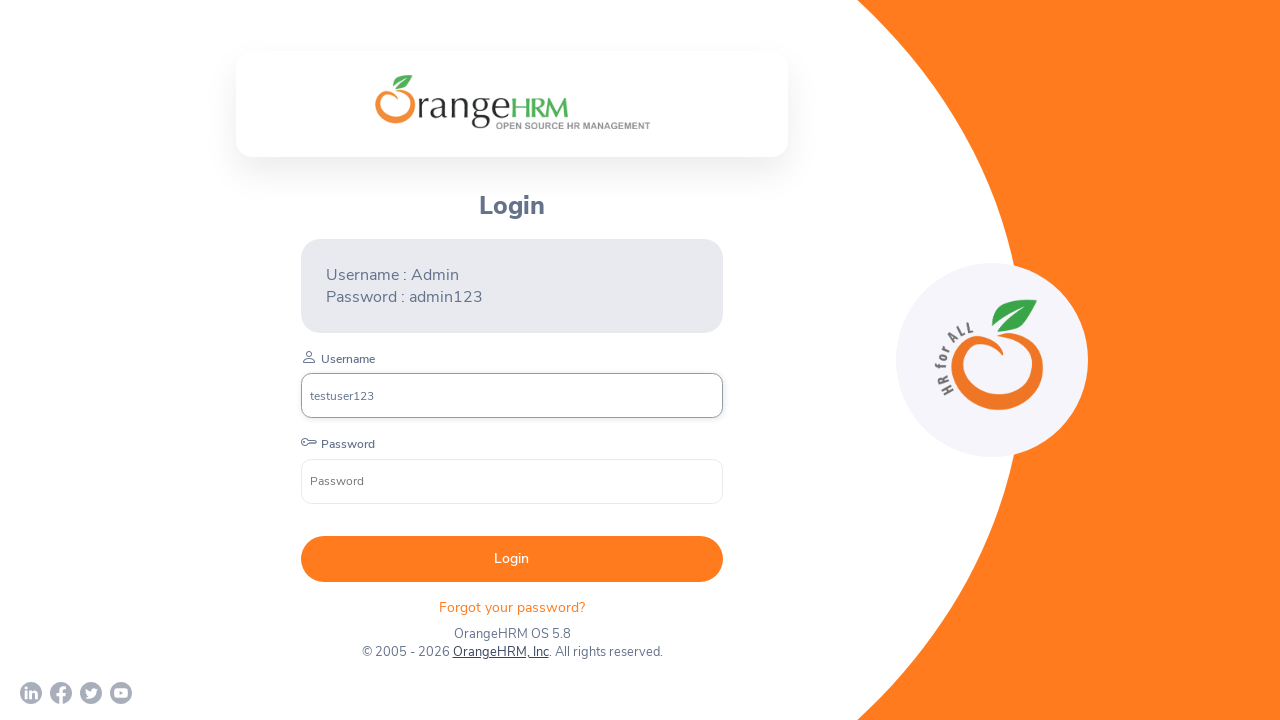

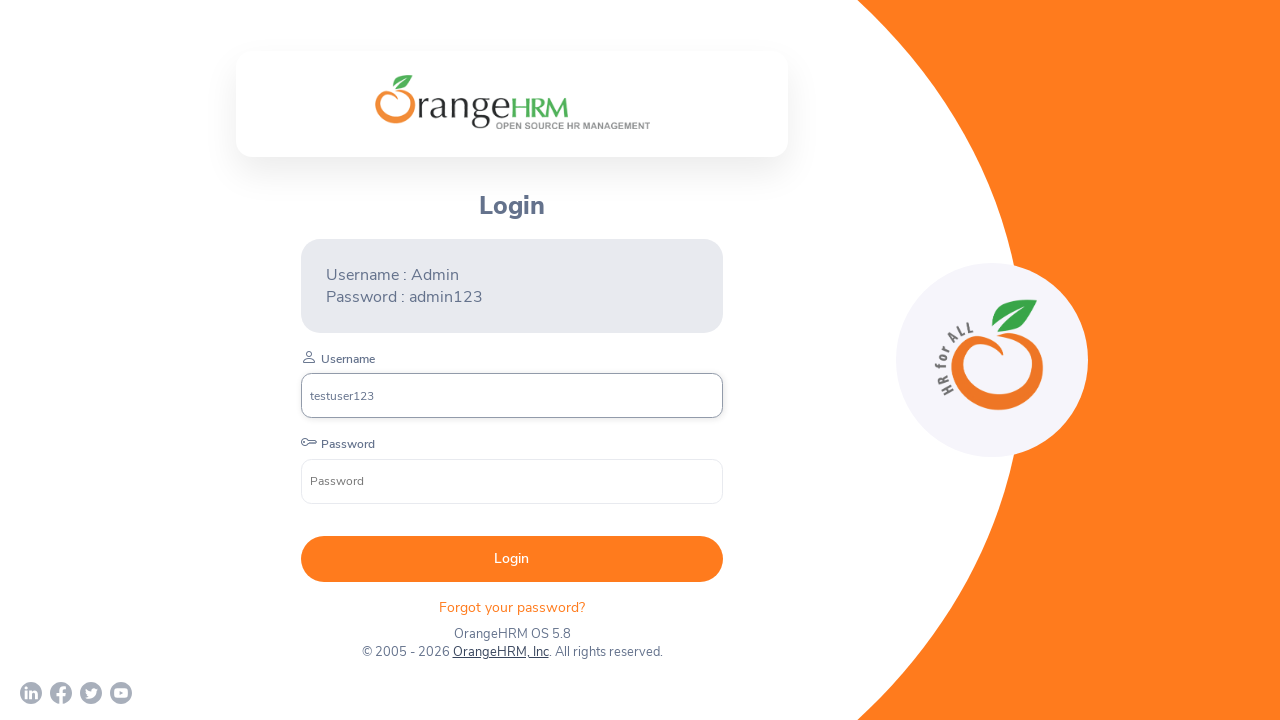